Clicks the Random Calculator link under Chapter 8 and verifies the URL and page heading.

Starting URL: https://bonigarcia.dev/selenium-webdriver-java/

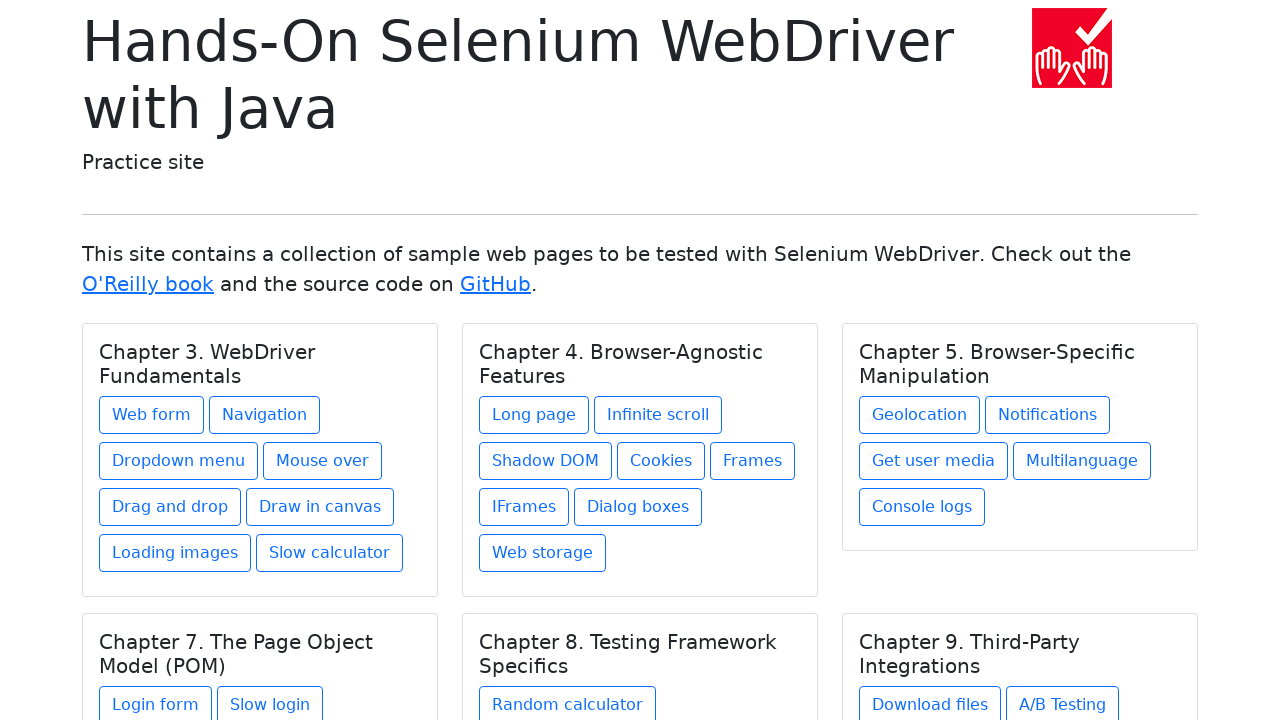

Clicked Random Calculator link under Chapter 8 at (568, 701) on xpath=//h5[text() = 'Chapter 8. Testing Framework Specifics']/../a[contains(@hre
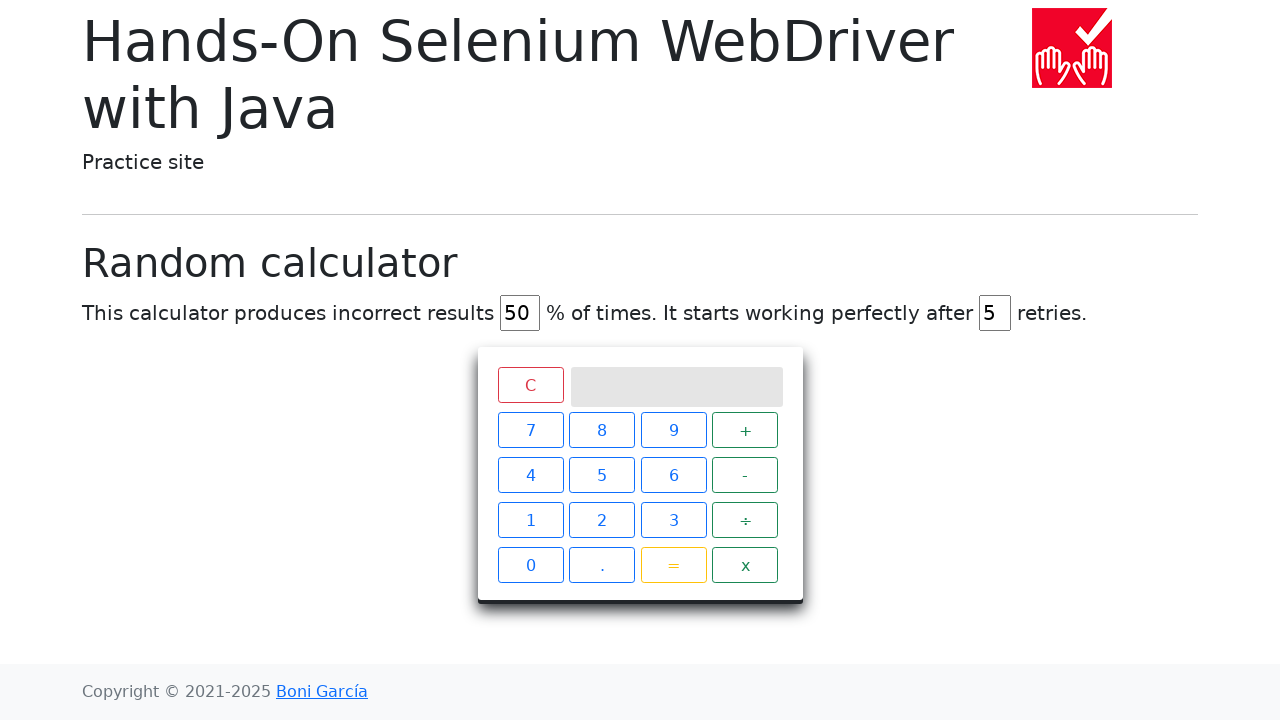

Page title element loaded
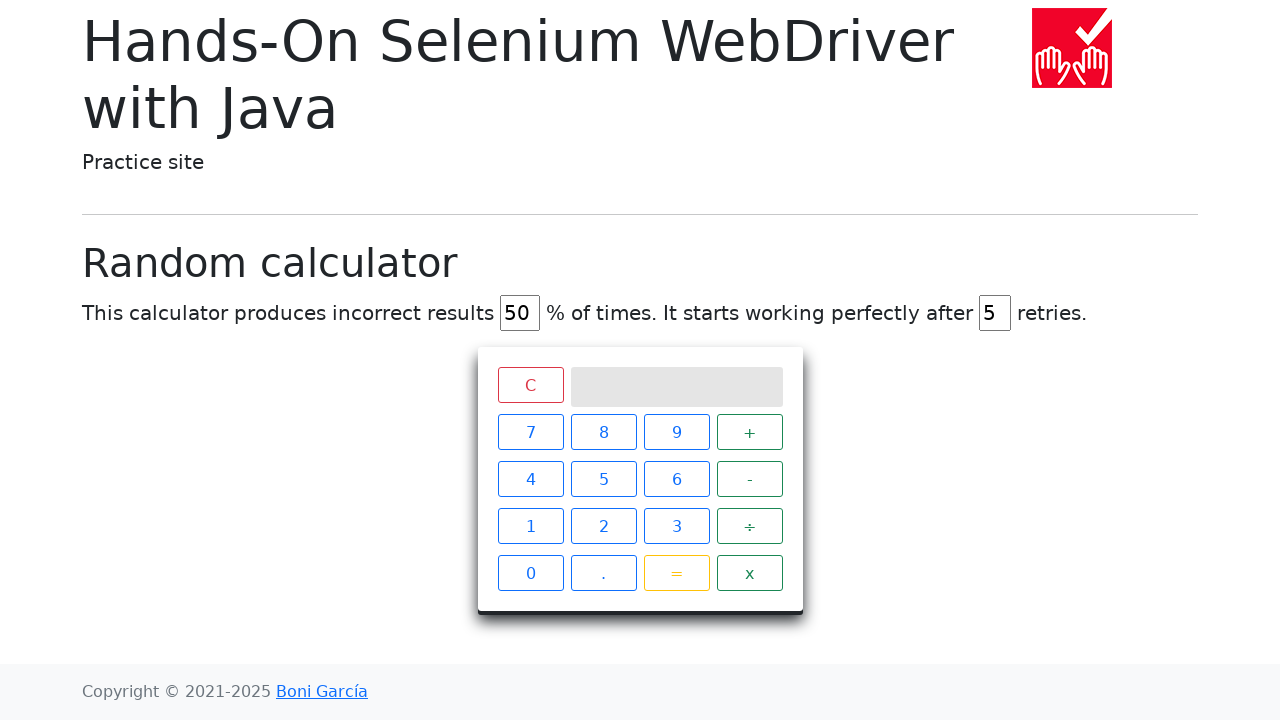

Verified URL is https://bonigarcia.dev/selenium-webdriver-java/random-calculator.html
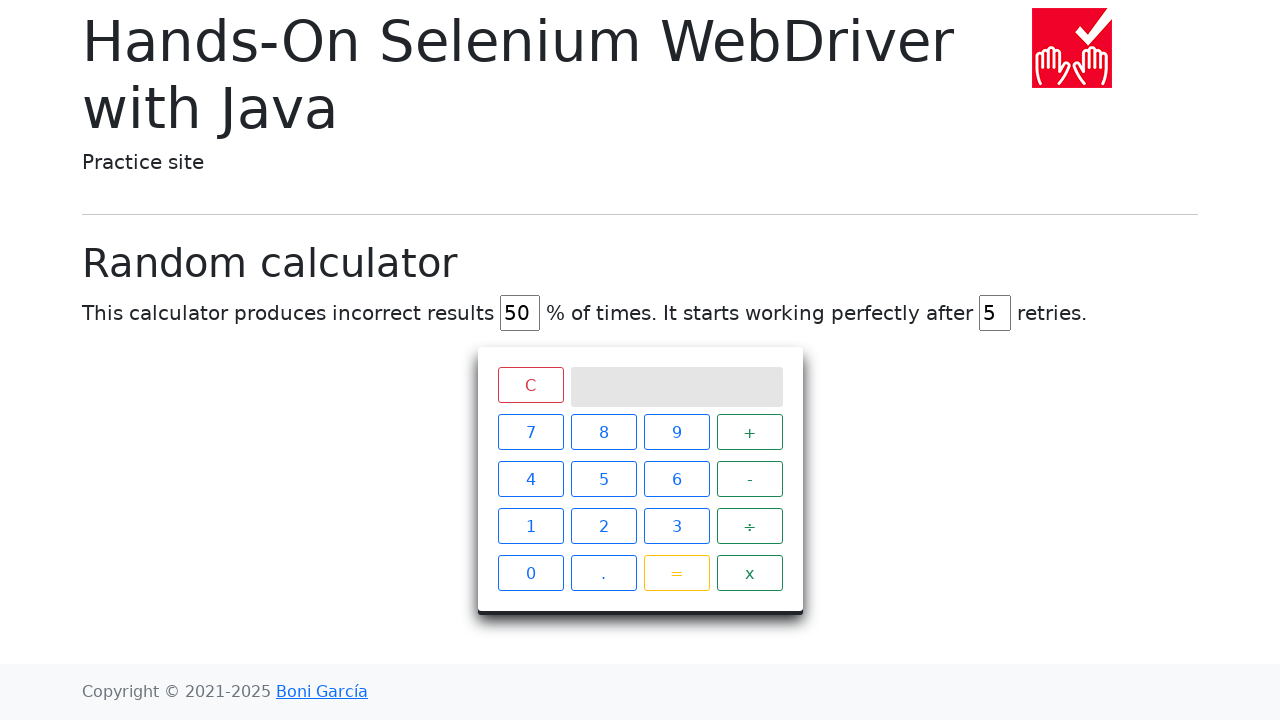

Verified page heading is 'Random calculator'
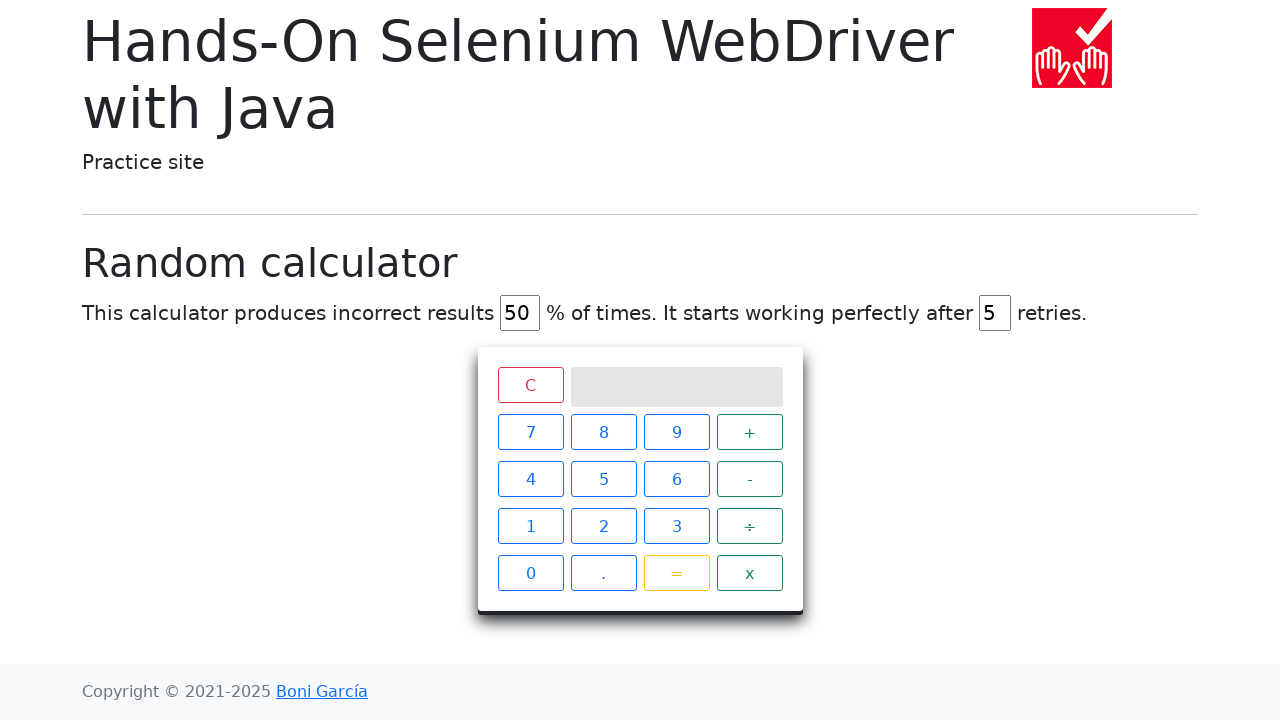

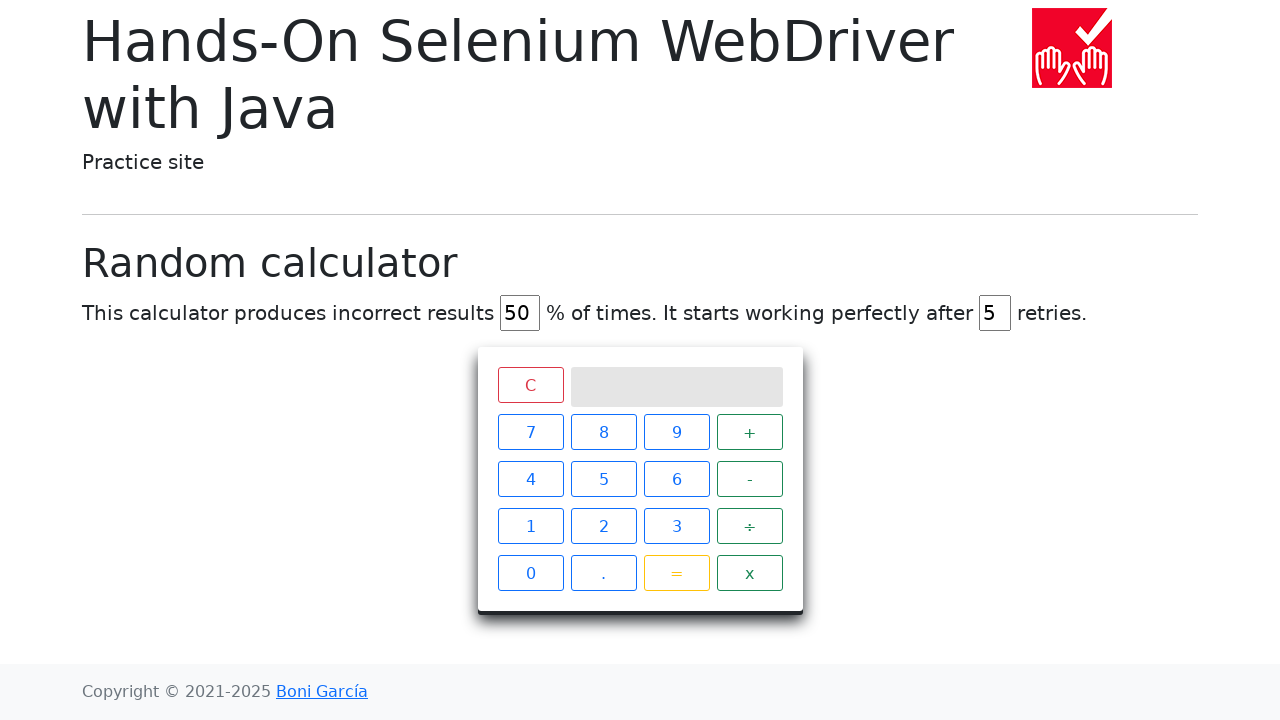